Tests the registration flow by entering an email address and clicking the enter button, then verifying navigation to the Register page.

Starting URL: http://demo.automationtesting.in/Index.html

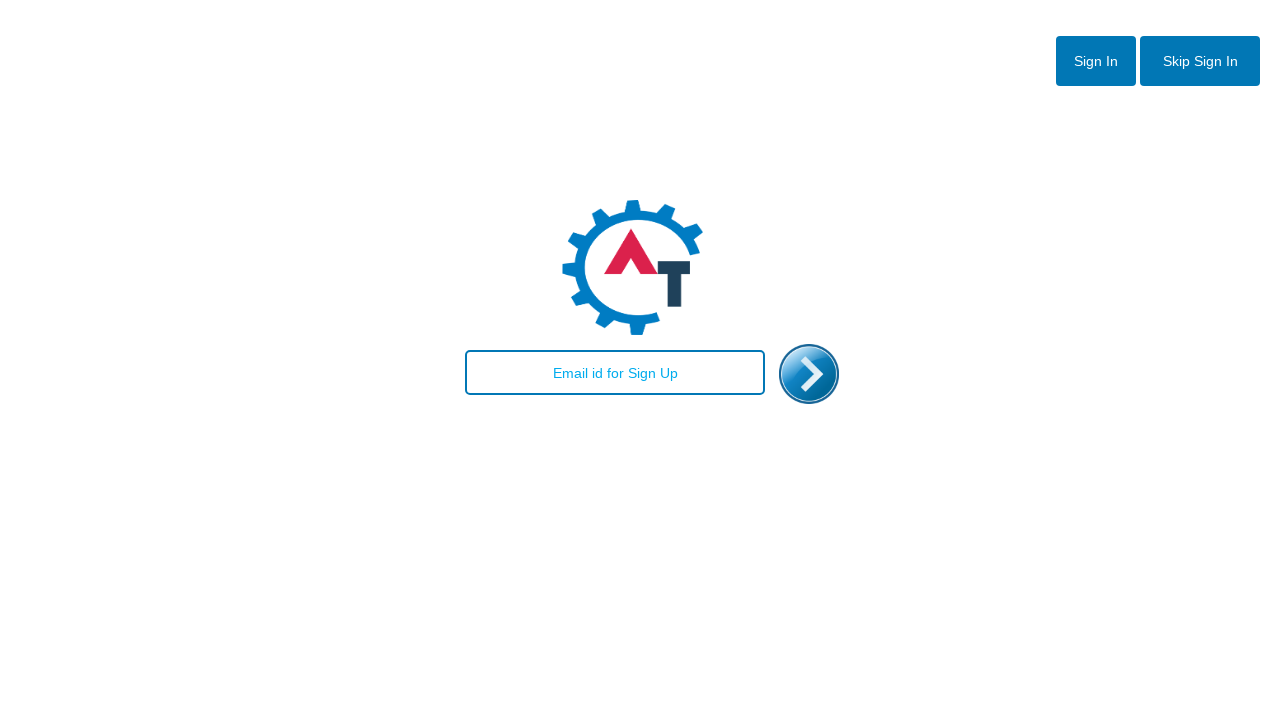

Filled email field with 'alex.kumar@sample.io' on #email
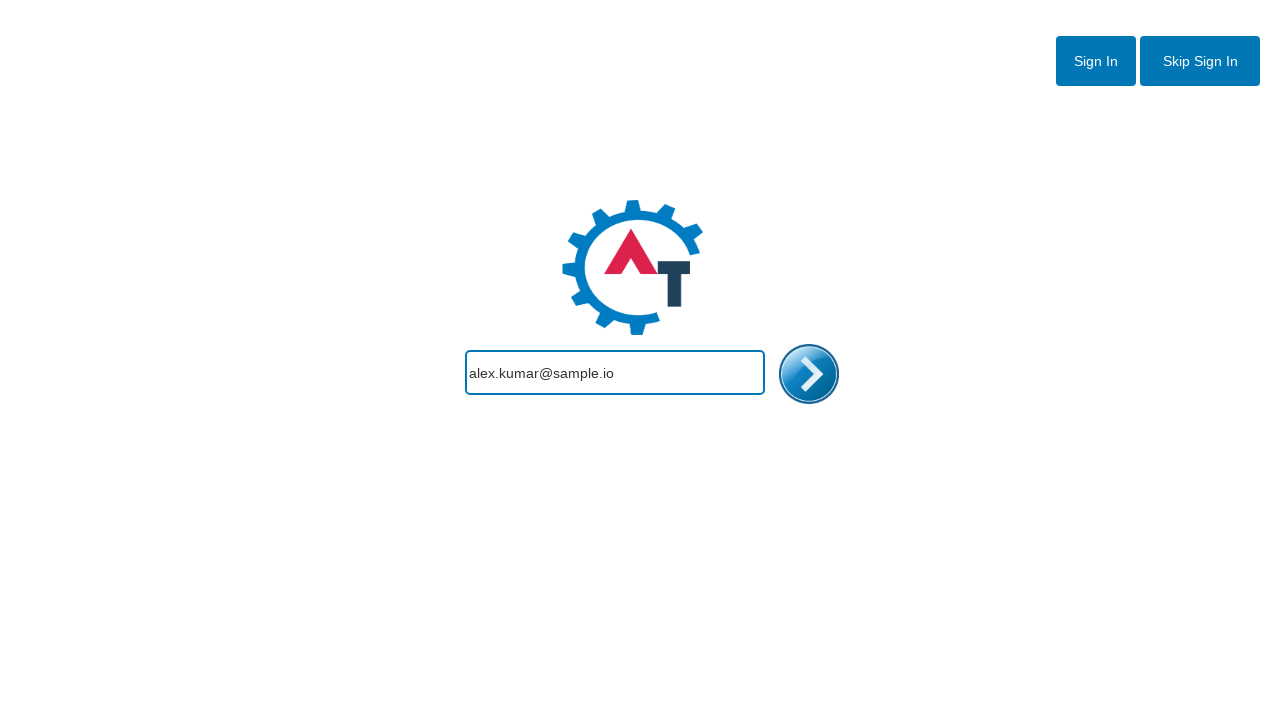

Clicked enter/submit button to proceed to registration at (809, 374) on #enterimg
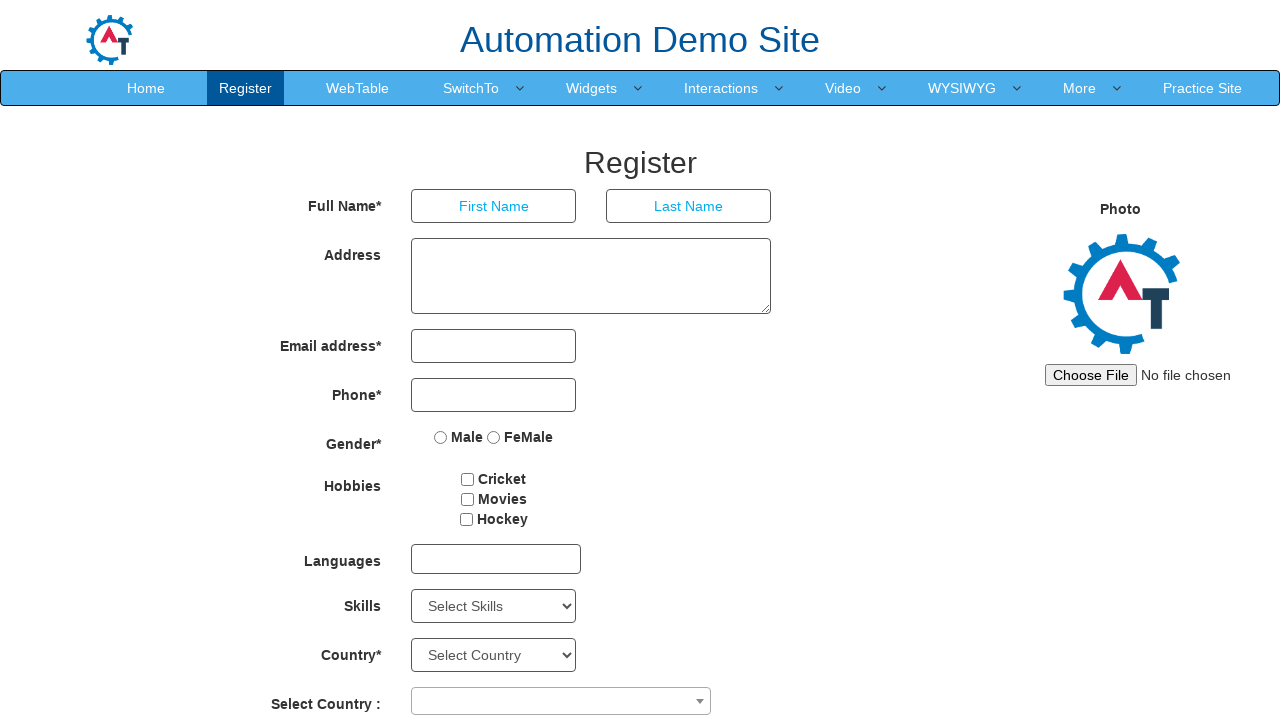

Waited for page to load and verified navigation to Register page
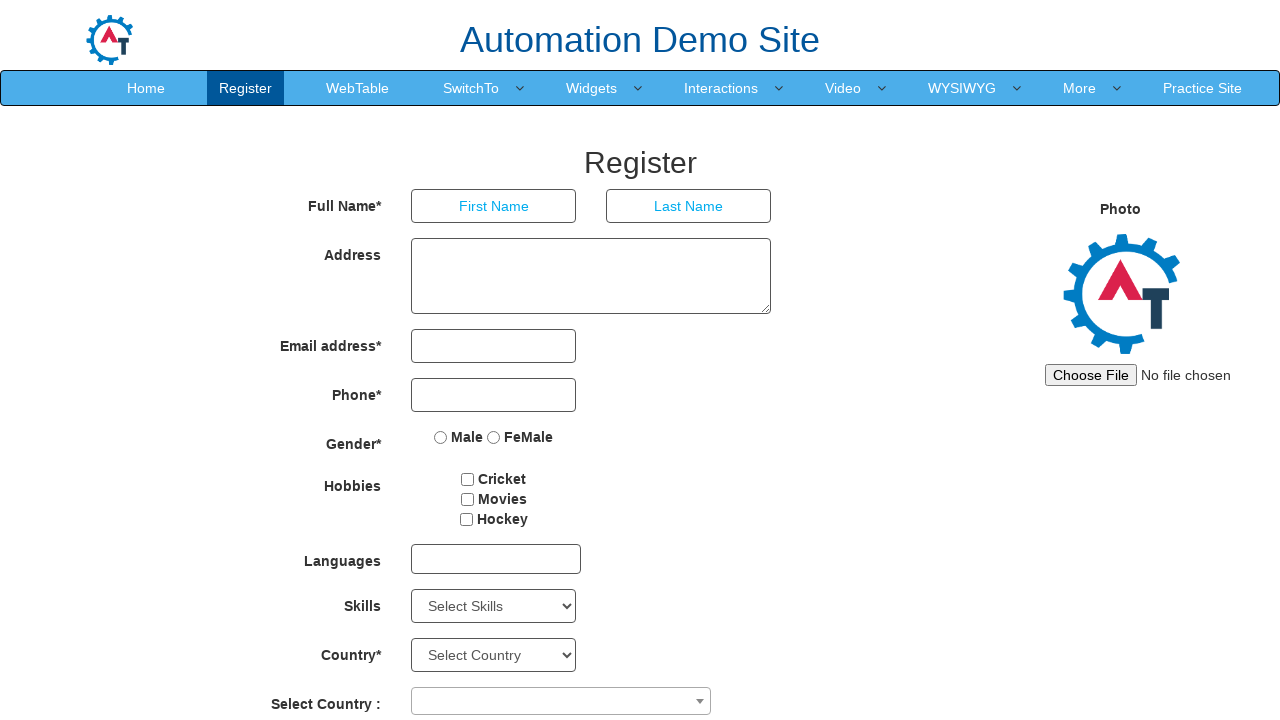

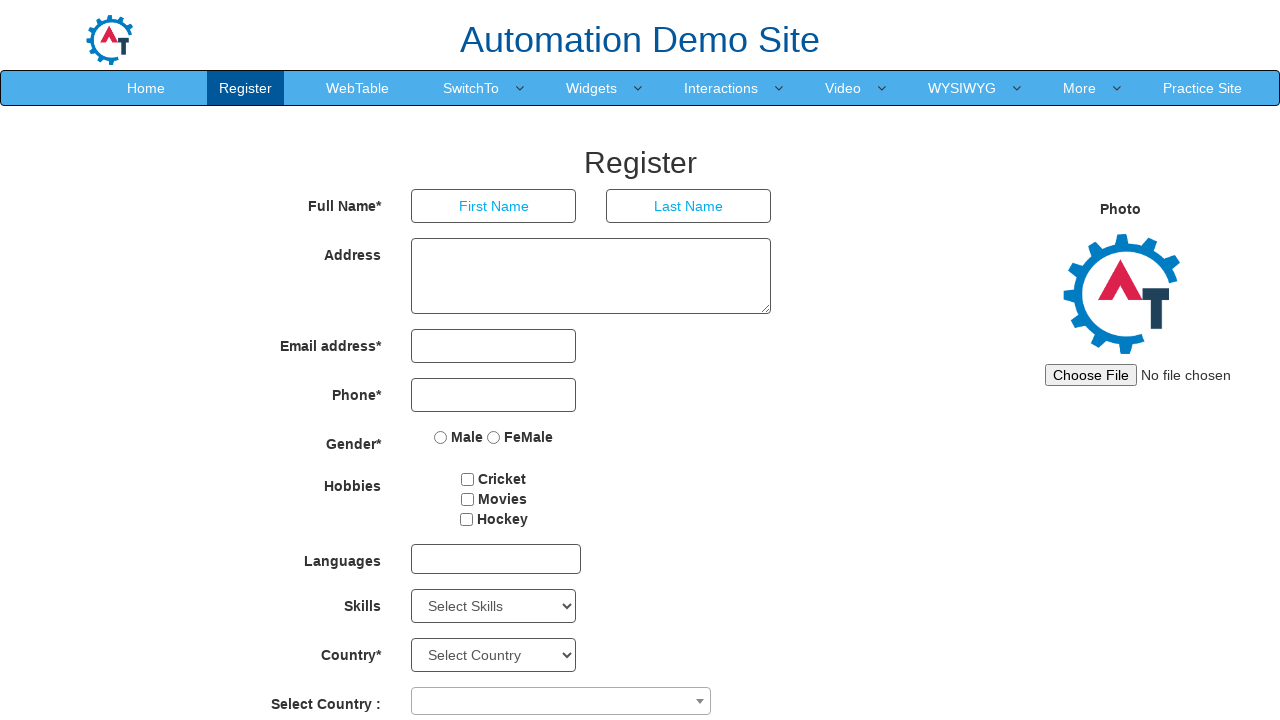